Tests clicking a button with a dynamic ID multiple times (3 iterations) on the UI Testing Playground to verify that buttons with changing IDs can still be located and clicked using CSS class selectors.

Starting URL: http://uitestingplayground.com/dynamicid

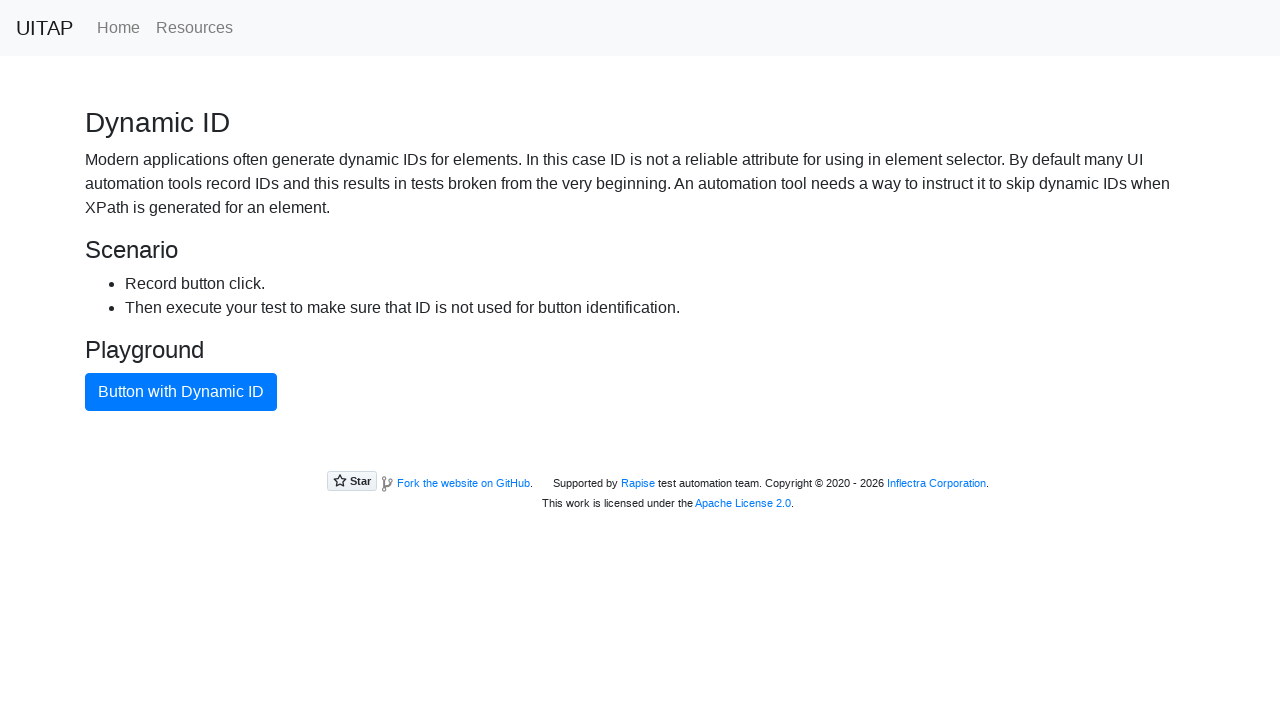

Waited for button with dynamic ID to be available (iteration 1)
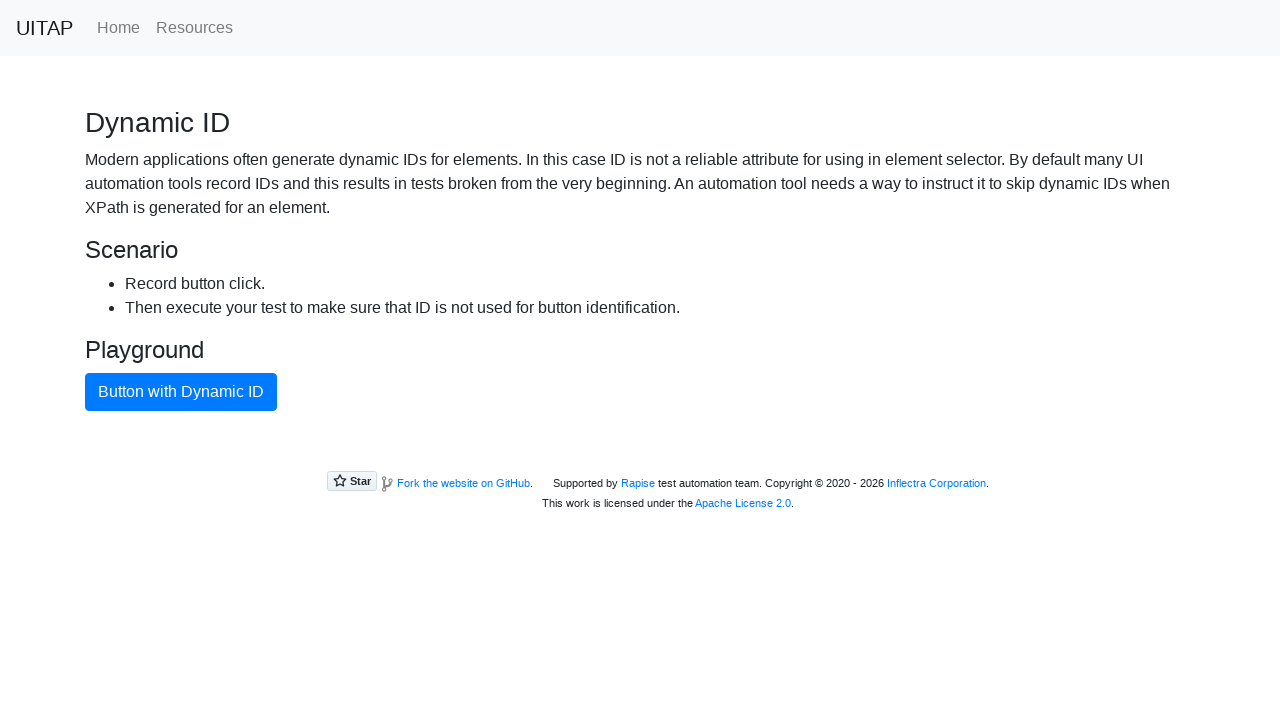

Clicked button with dynamic ID using CSS class selector (iteration 1) at (181, 392) on button.btn-primary
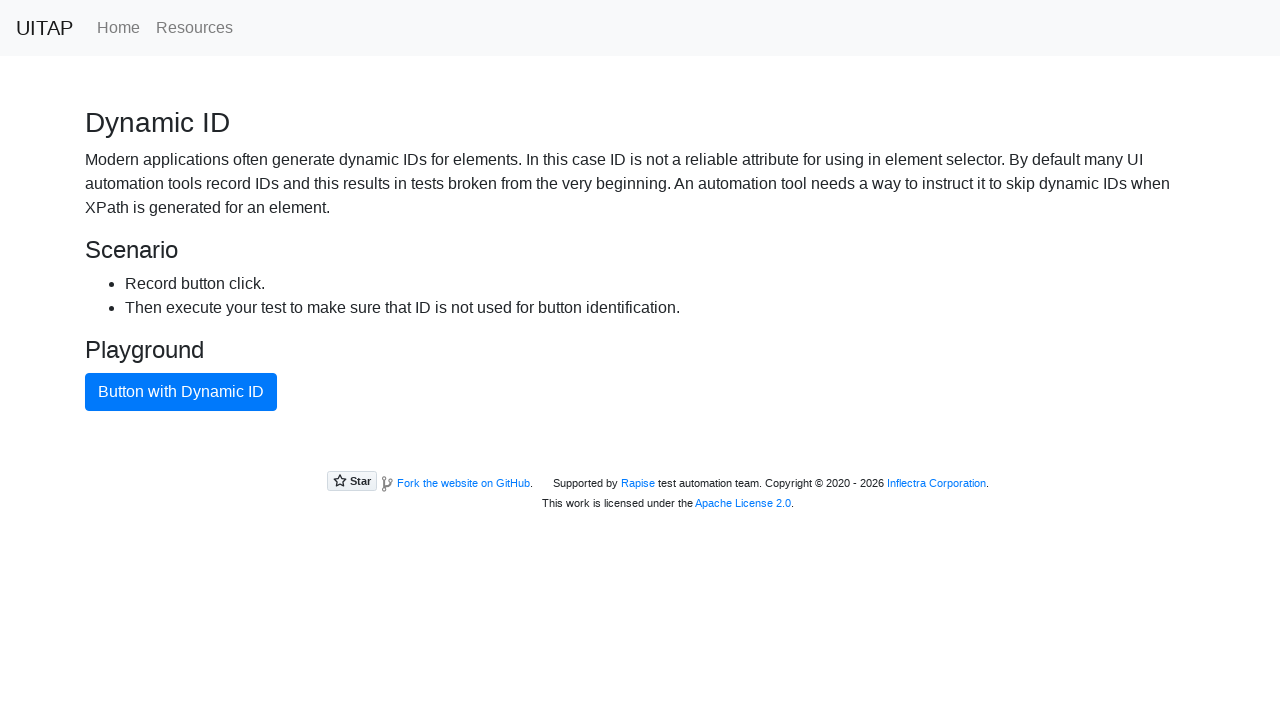

Paused for 1 second between clicks (iteration 1)
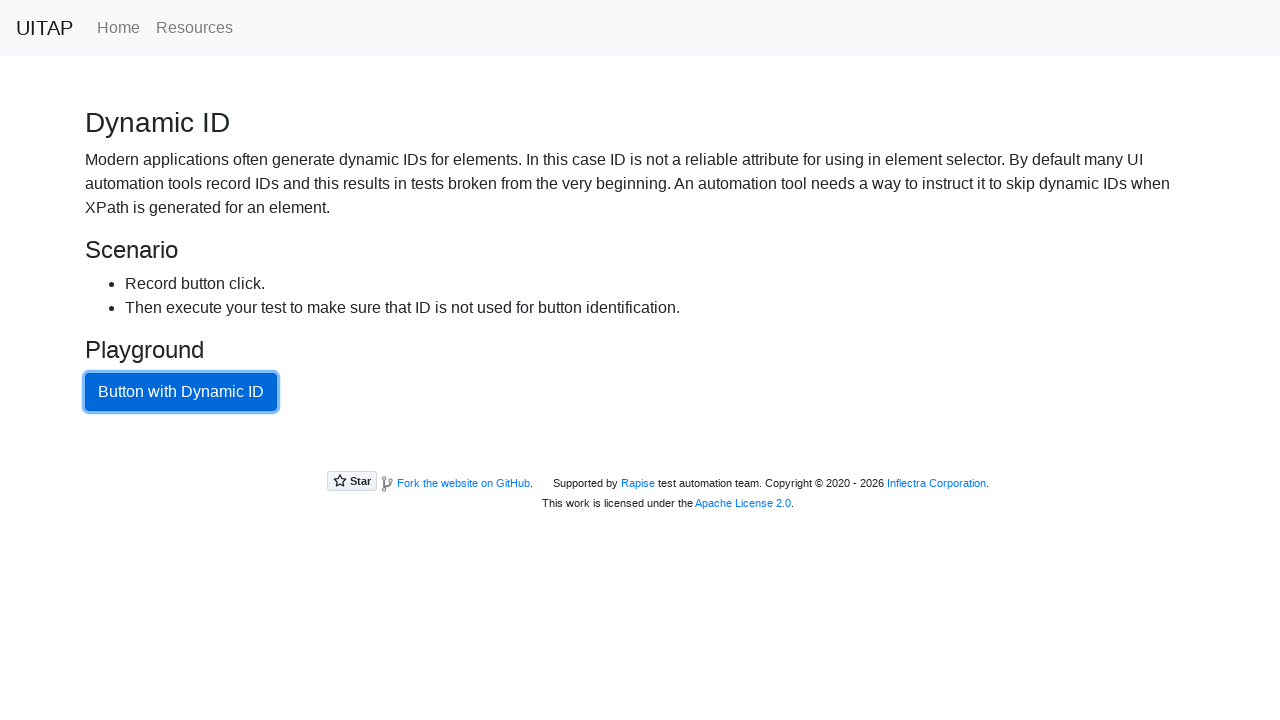

Waited for button with dynamic ID to be available (iteration 2)
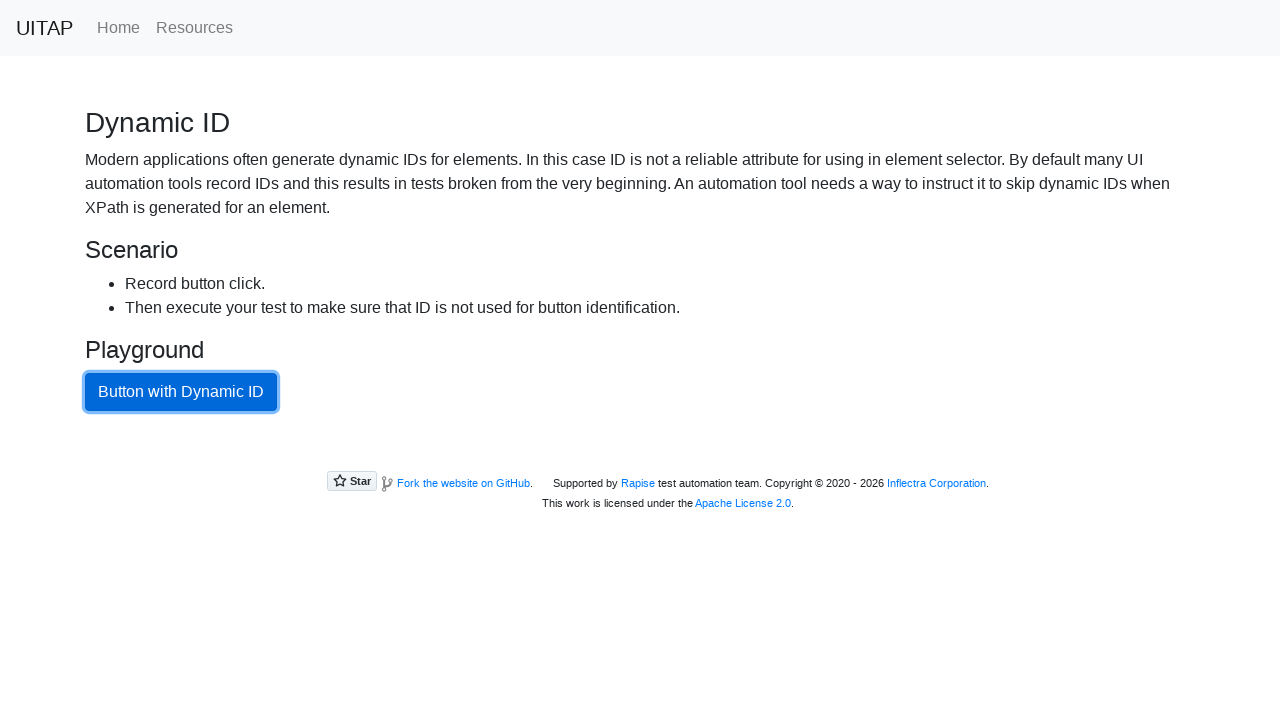

Clicked button with dynamic ID using CSS class selector (iteration 2) at (181, 392) on button.btn-primary
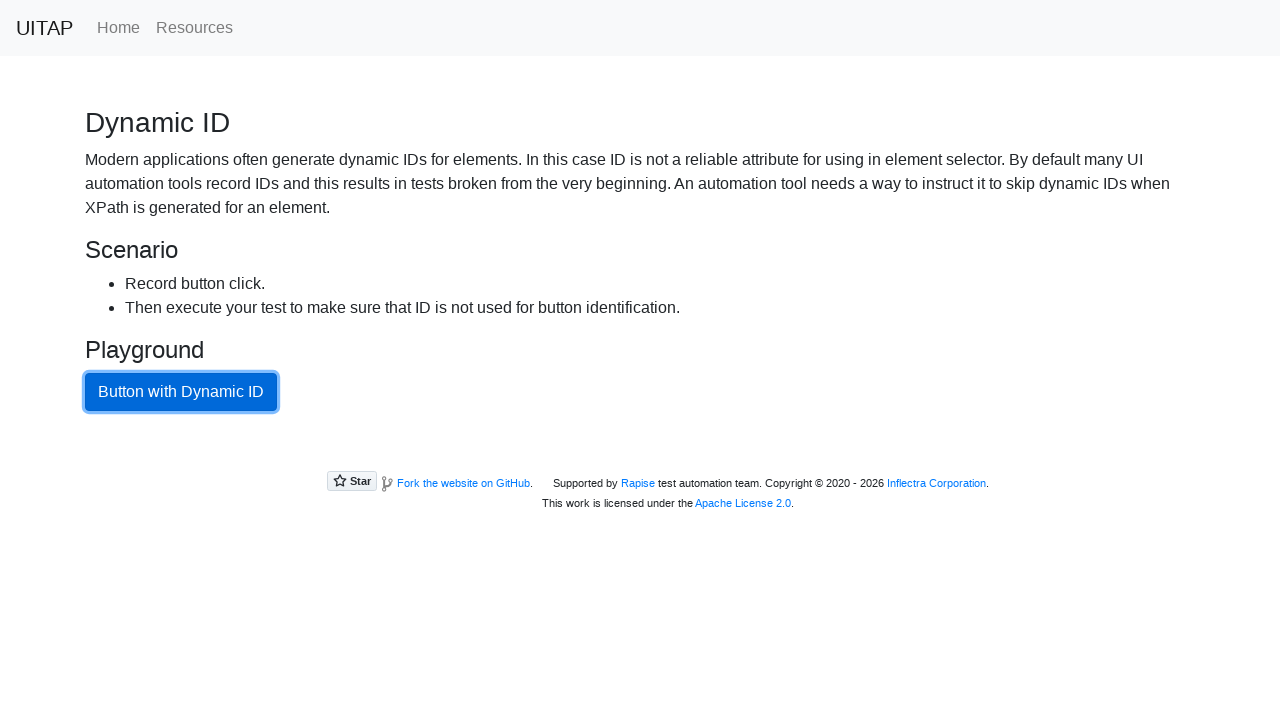

Paused for 1 second between clicks (iteration 2)
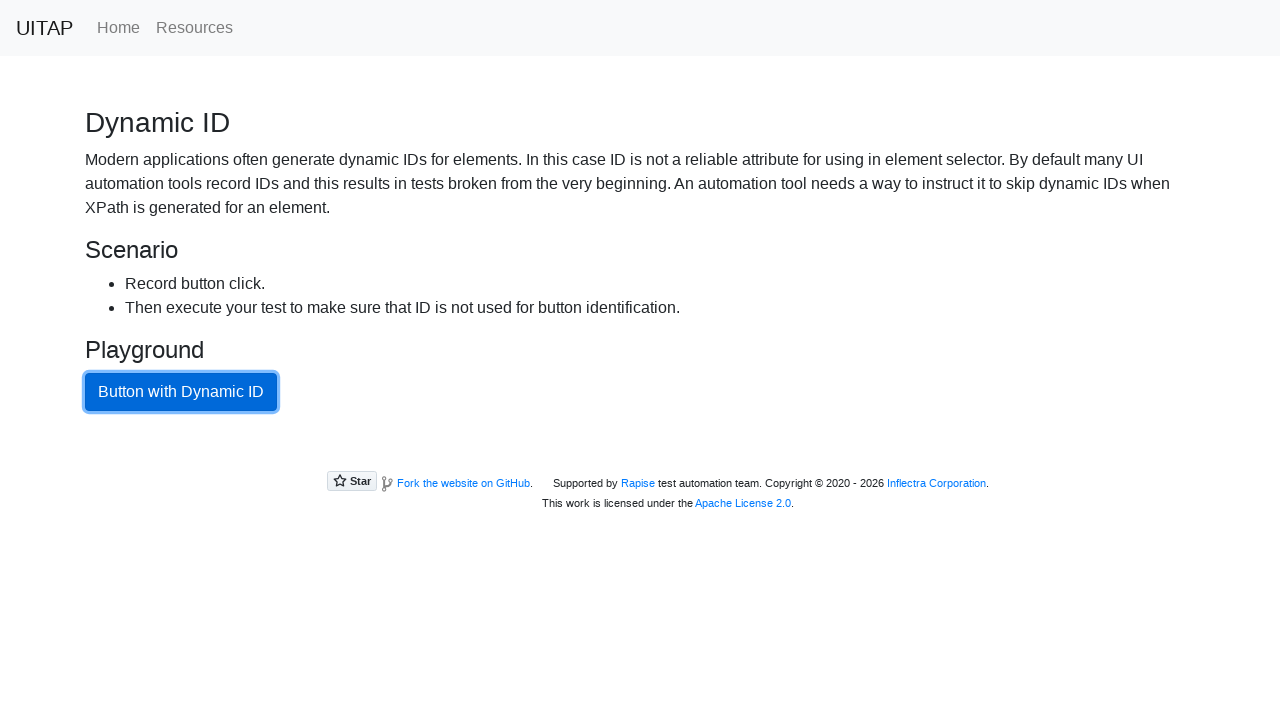

Waited for button with dynamic ID to be available (iteration 3)
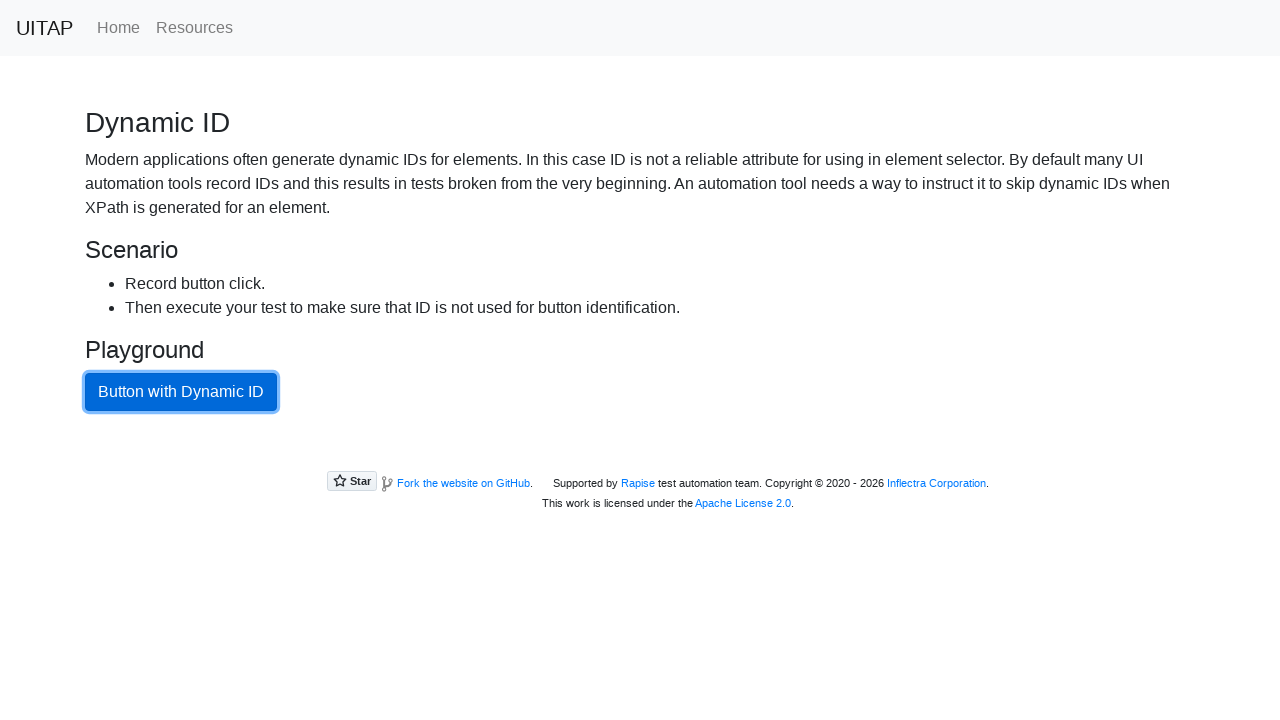

Clicked button with dynamic ID using CSS class selector (iteration 3) at (181, 392) on button.btn-primary
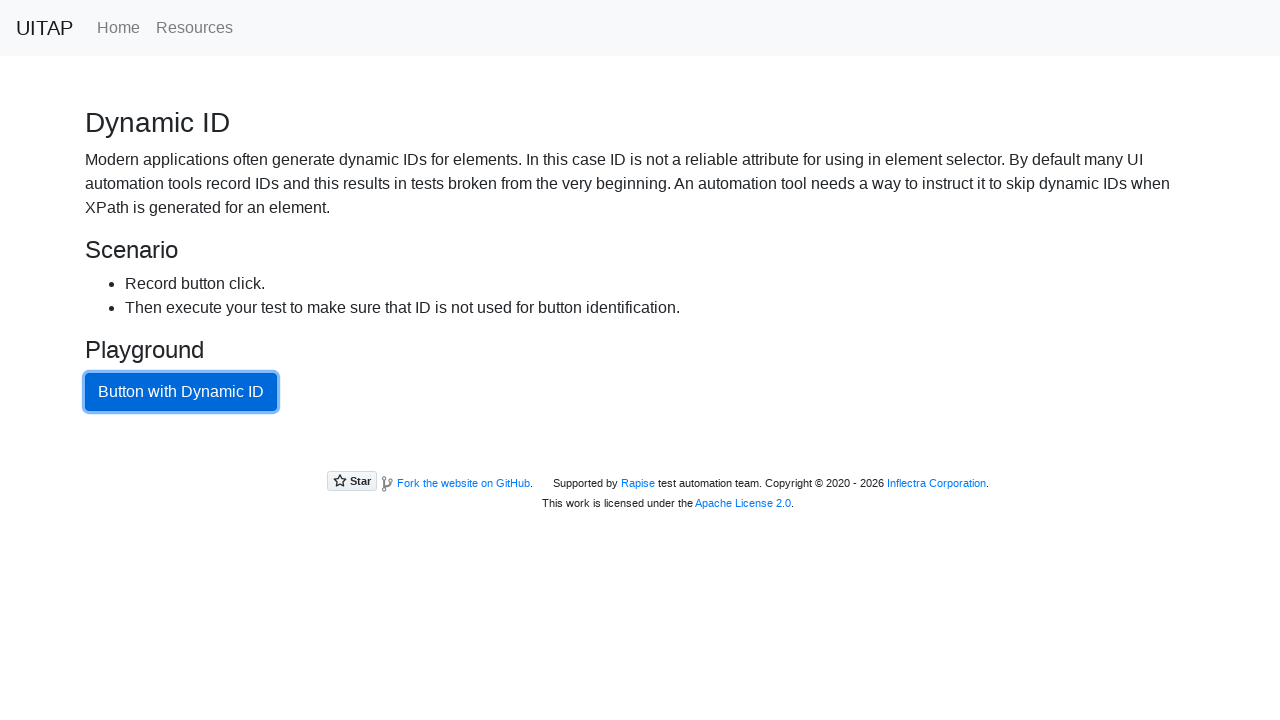

Paused for 1 second between clicks (iteration 3)
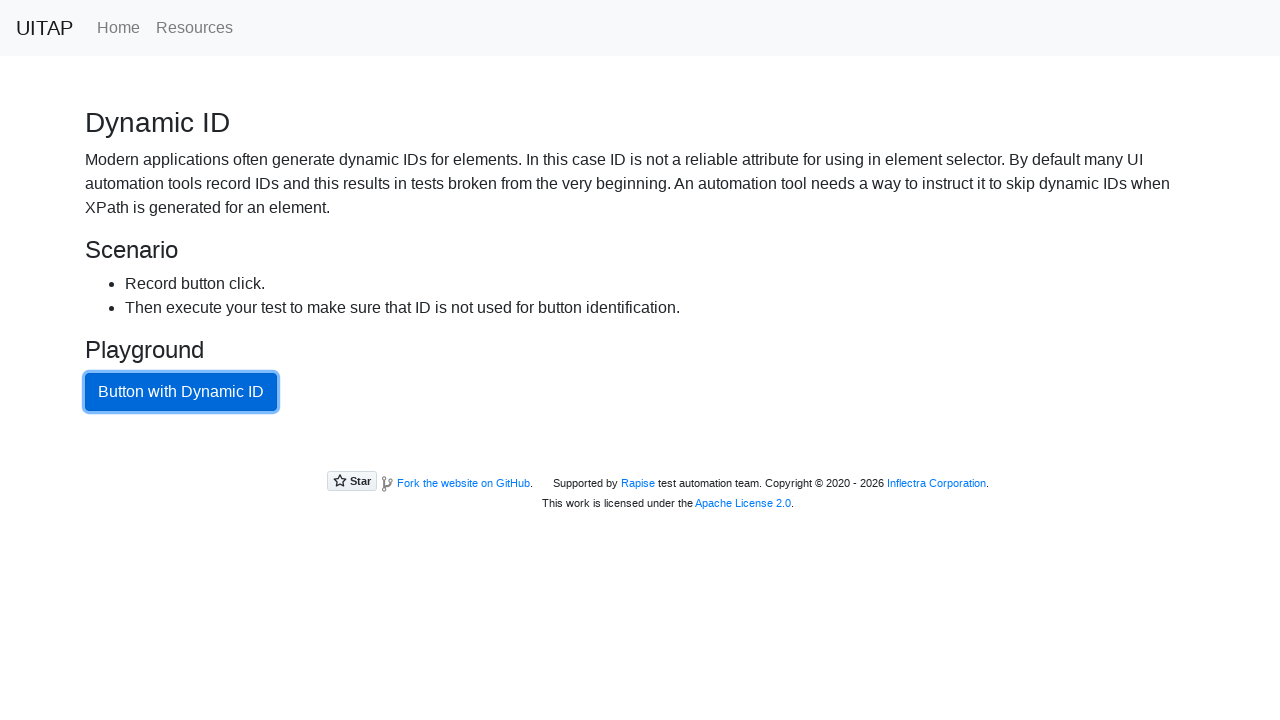

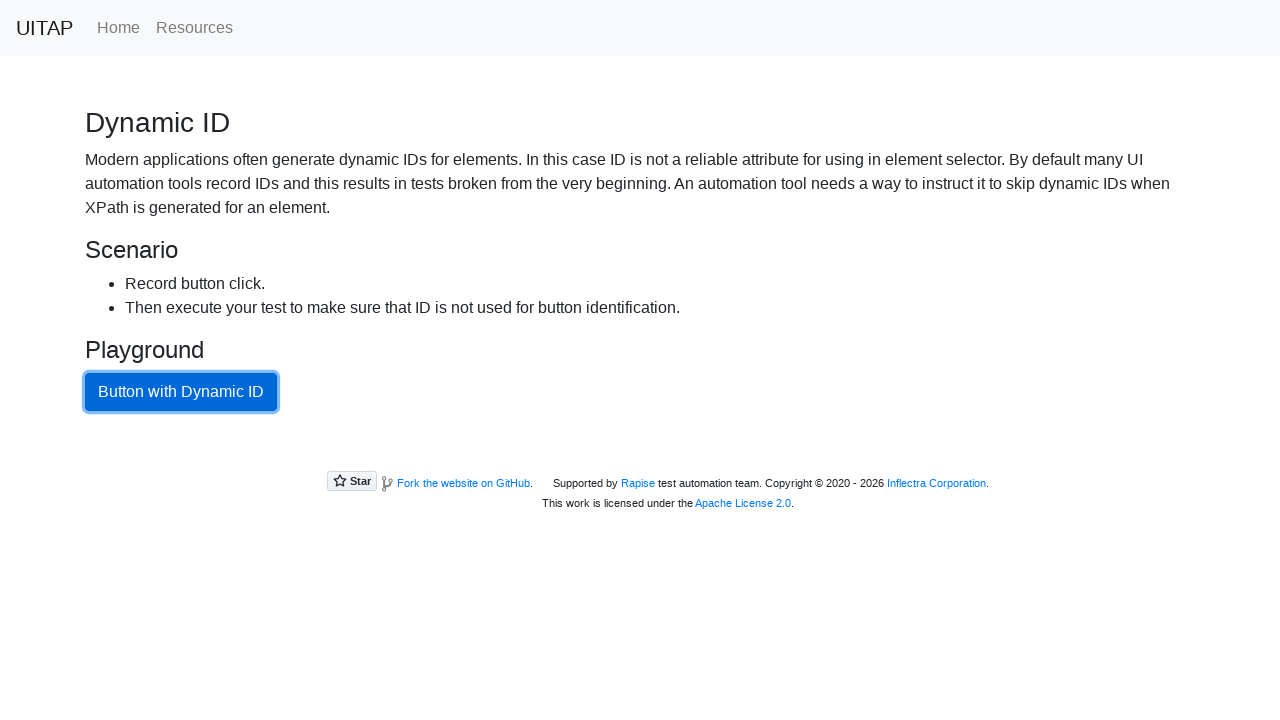